Tests browser navigation methods by filling a form field, then navigating to another page and testing browser back/forward/refresh functionality

Starting URL: https://www.saucedemo.com/

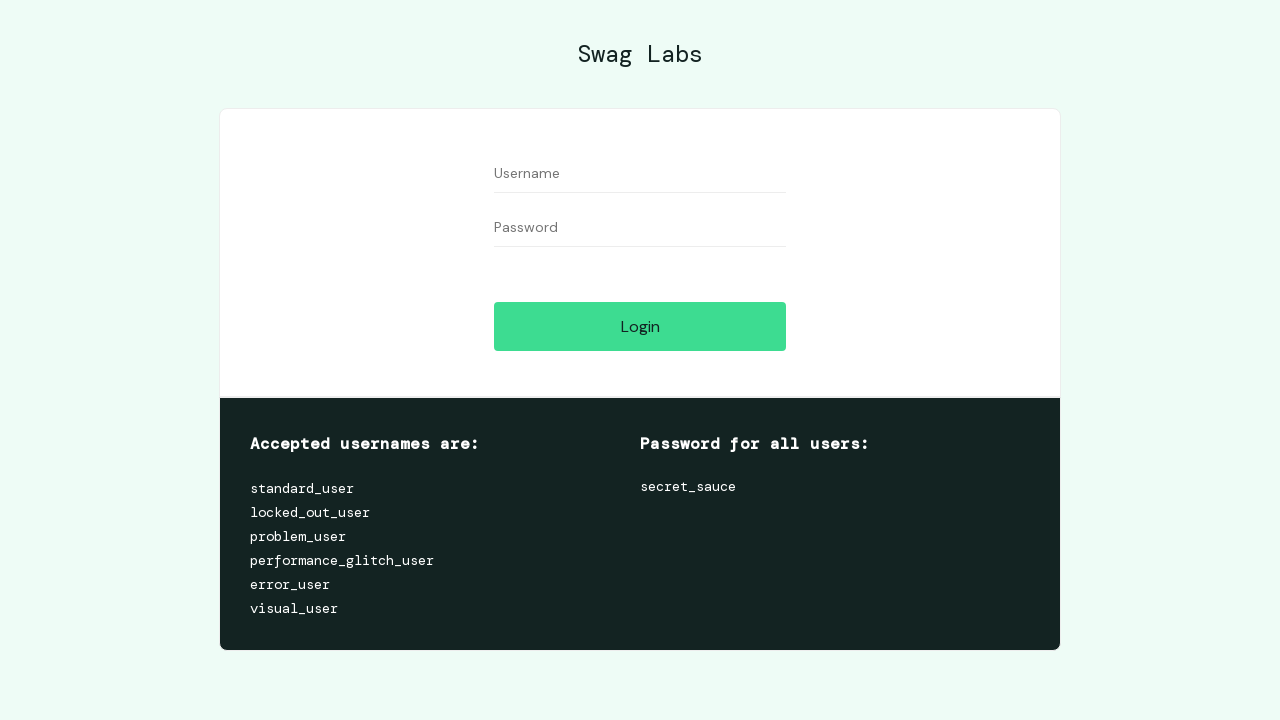

Filled username field with 'Keerthi' on #user-name
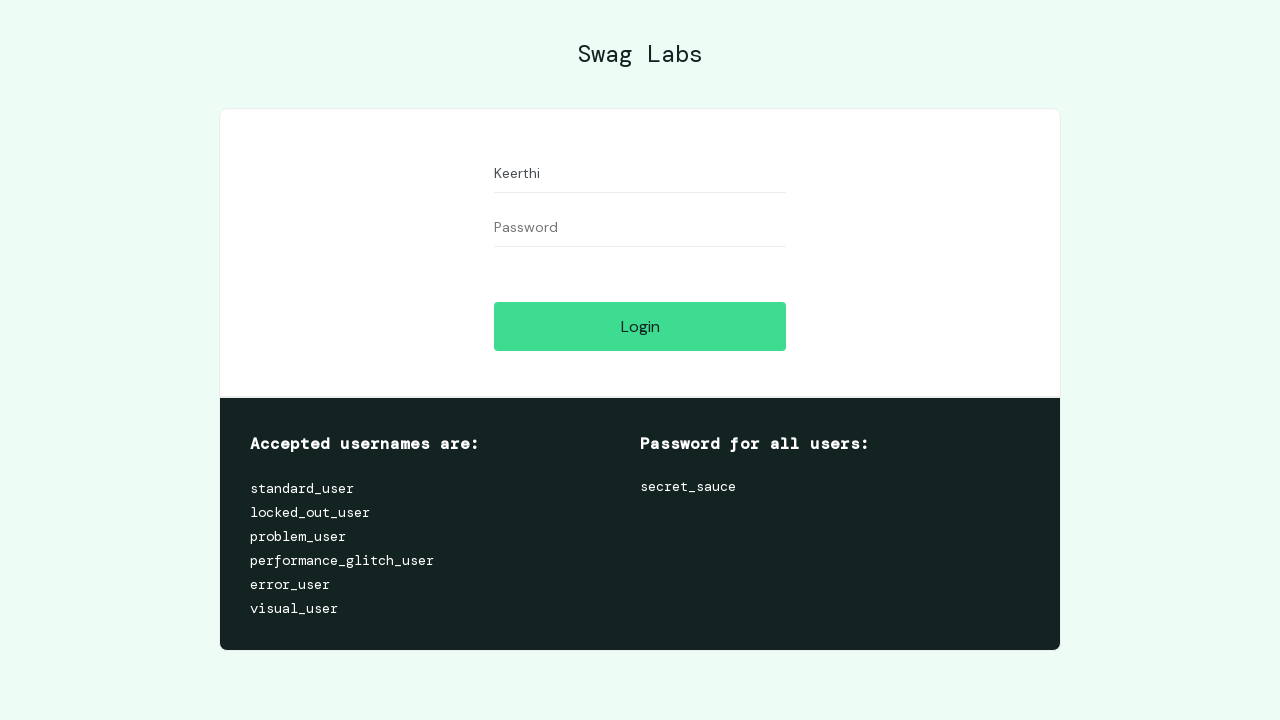

Pressed Enter to submit the form on #user-name
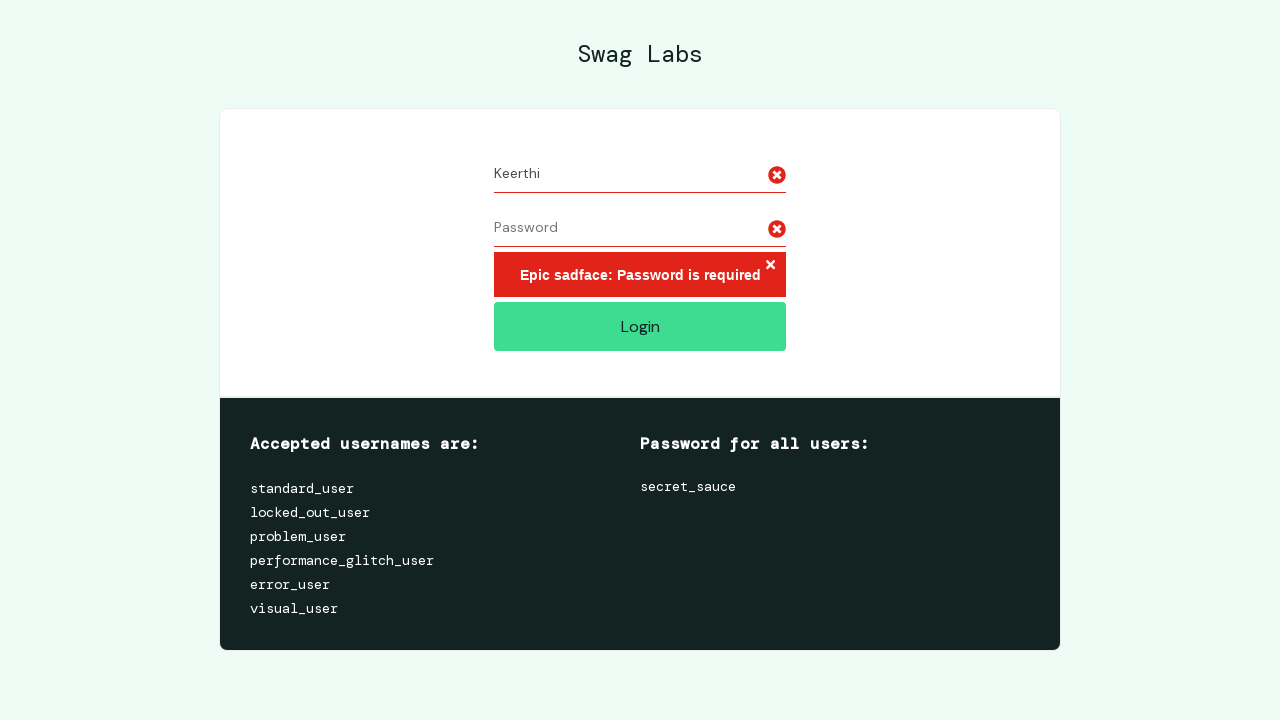

Navigated to https://the-internet.herokuapp.com/abtest
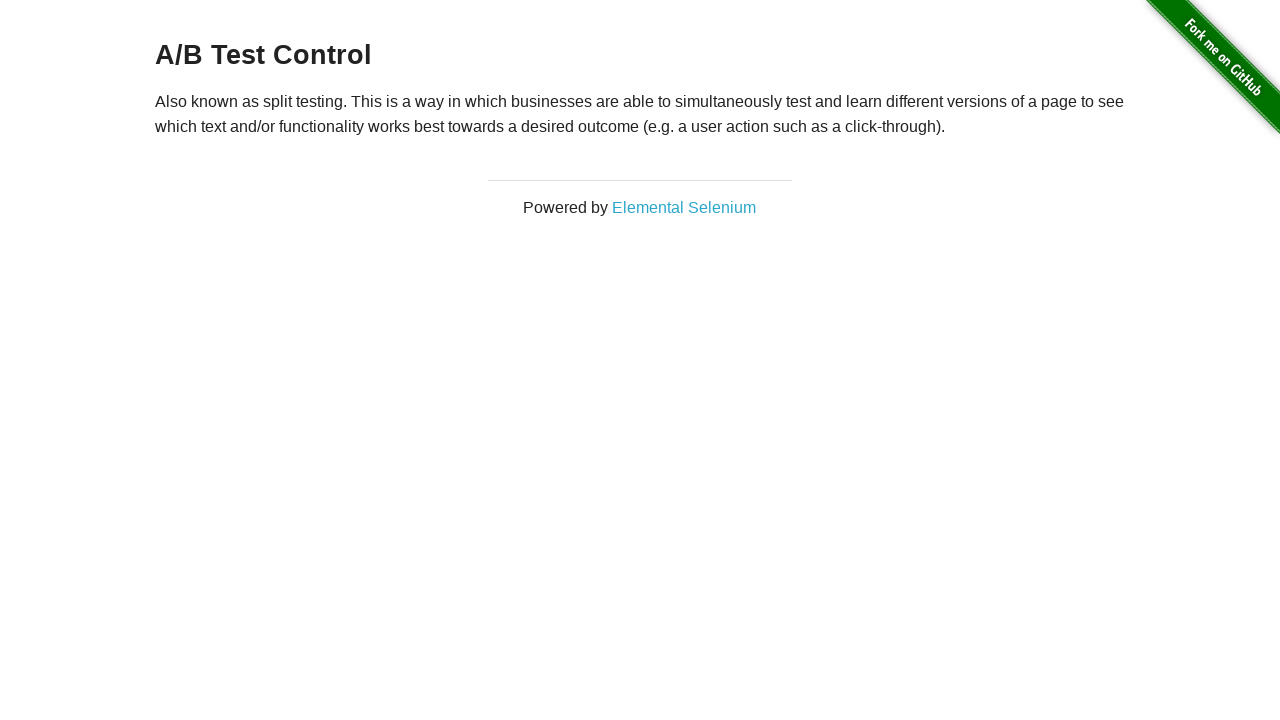

Refreshed the current page
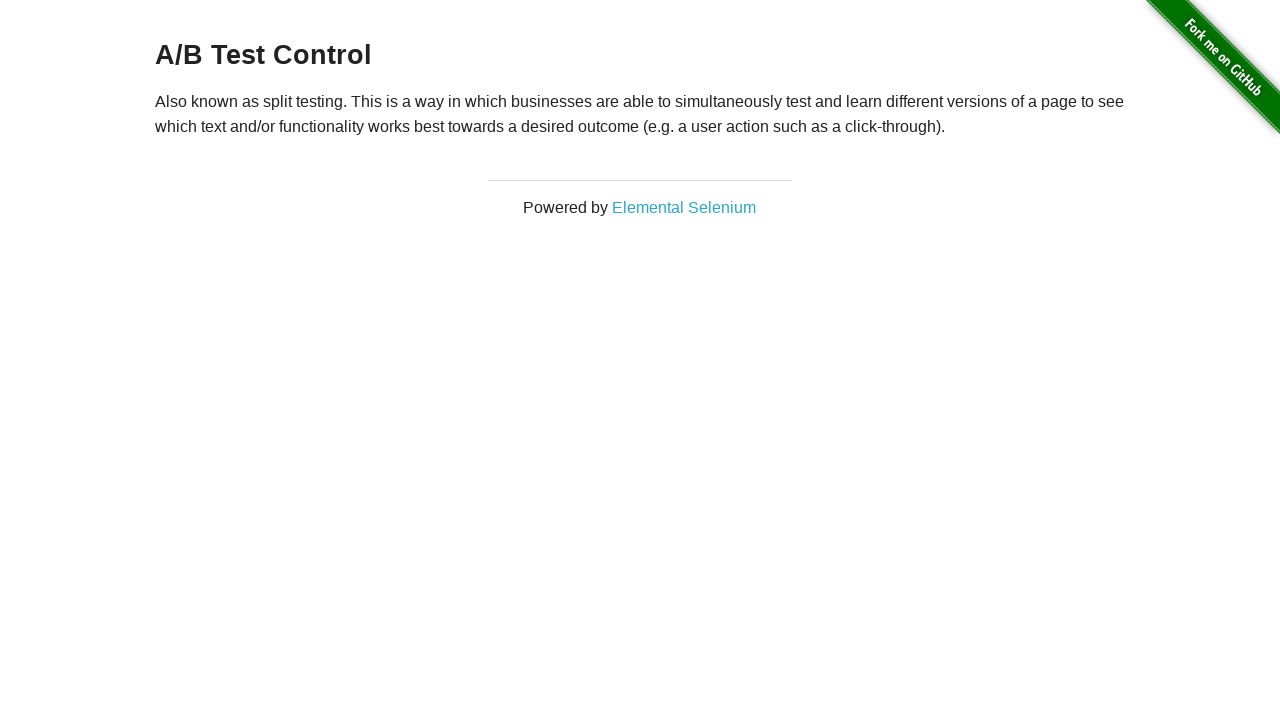

Navigated back to previous page
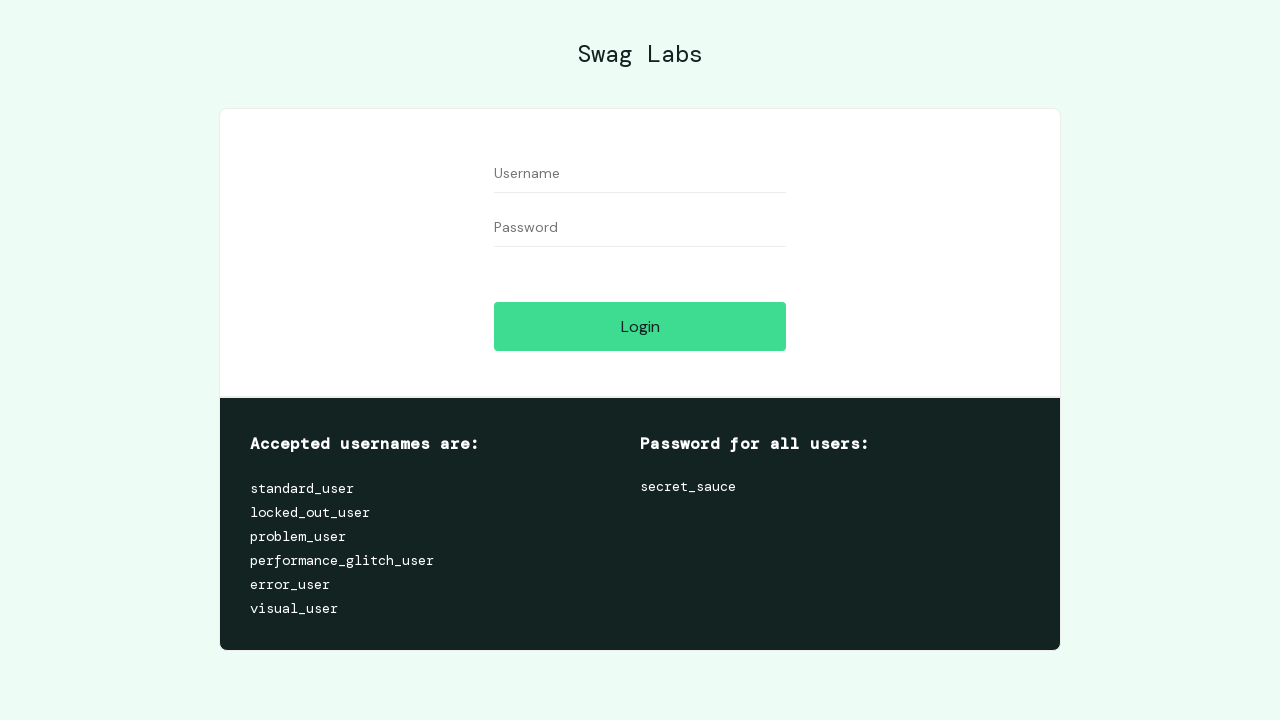

Navigated forward to next page
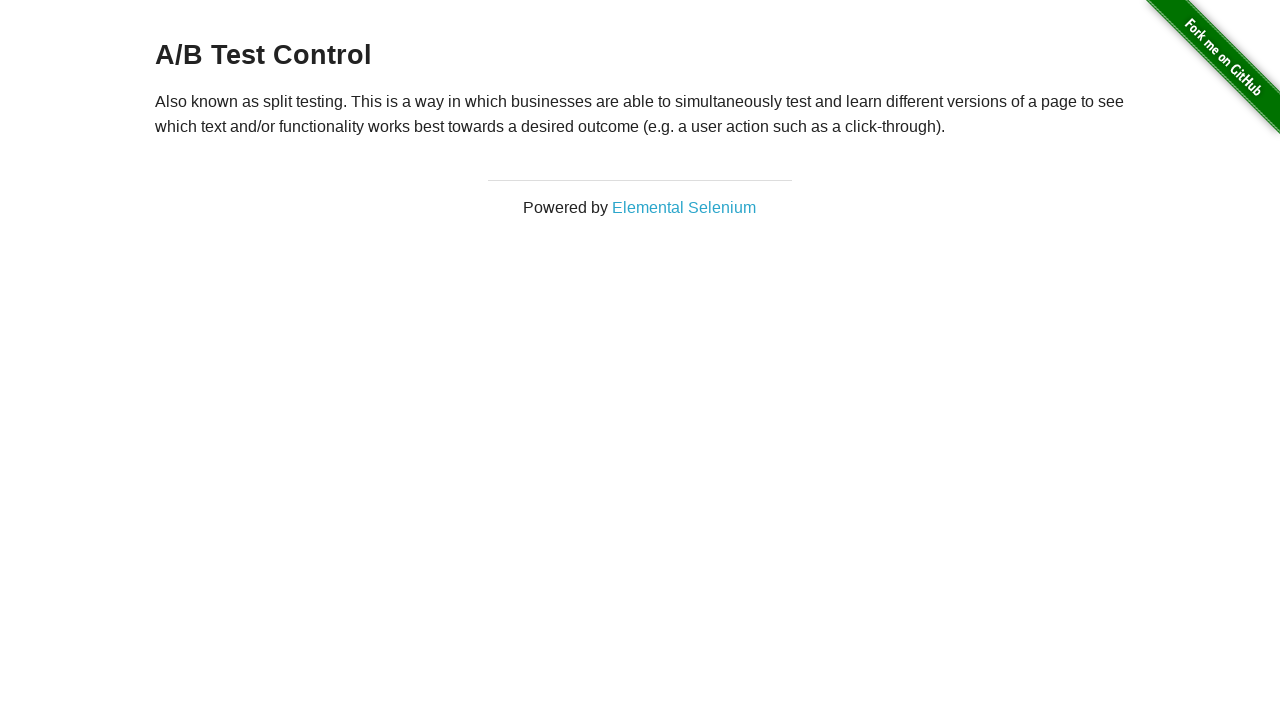

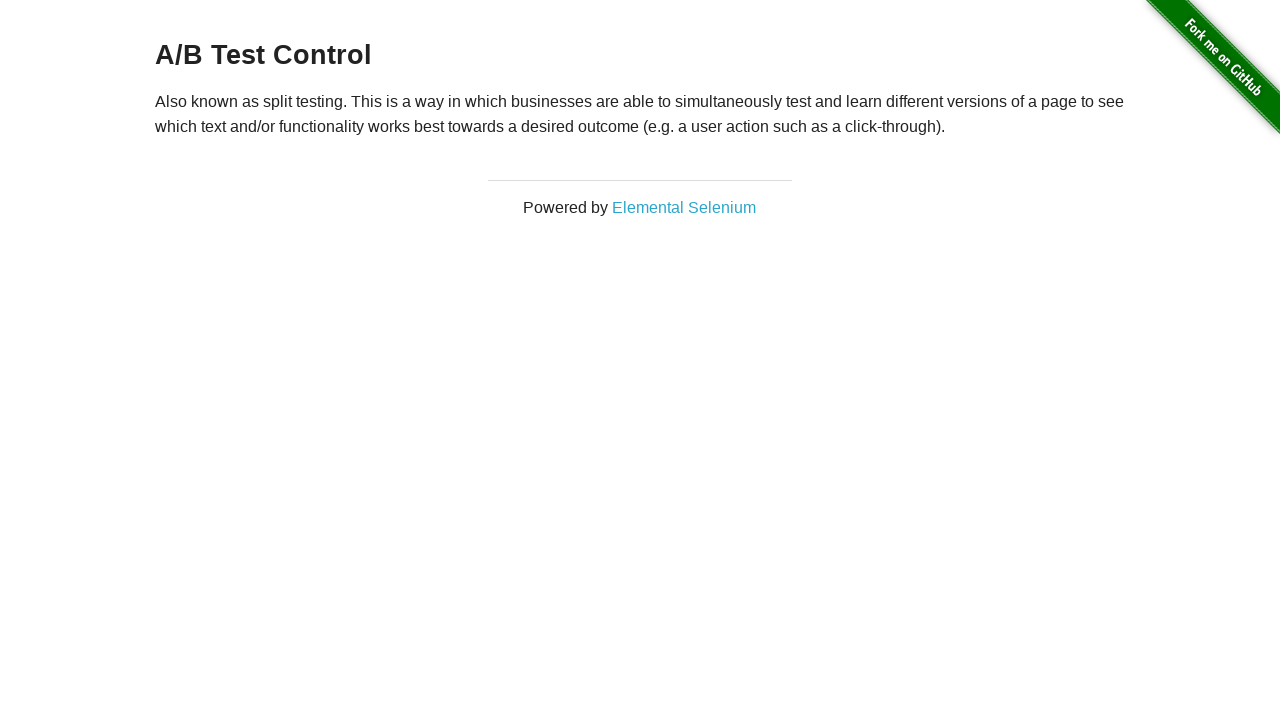